Tests radio button selection functionality by iterating through and selecting different sports options

Starting URL: https://practice.expandtesting.com/radio-buttons

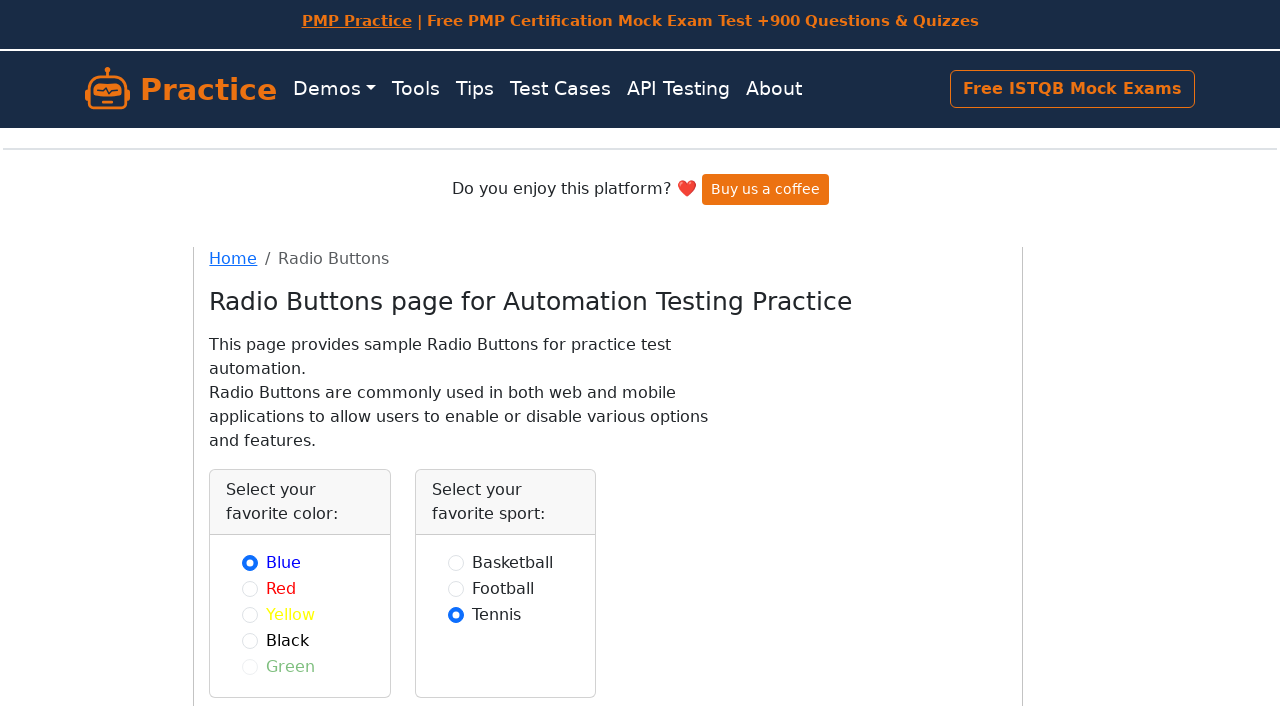

Selected basketball radio button at (456, 562) on input[name="sport"][value="basketball"]
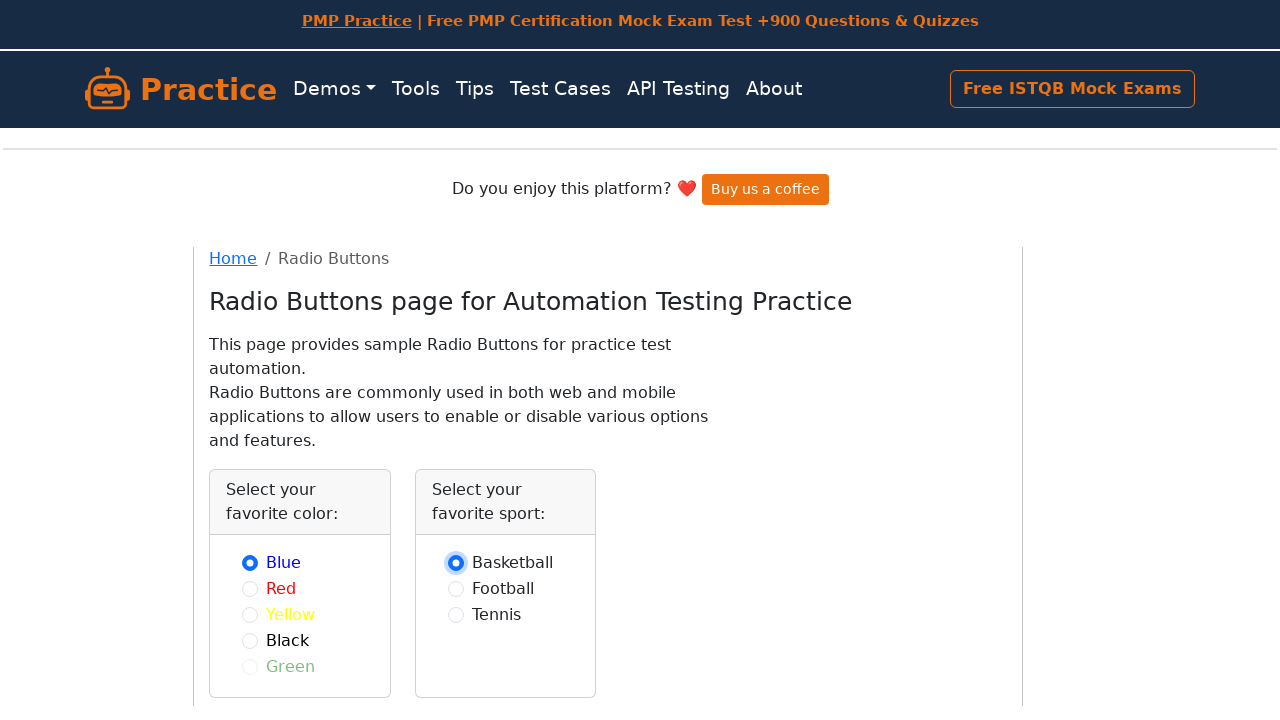

Selected football radio button at (456, 588) on input[name="sport"][value="football"]
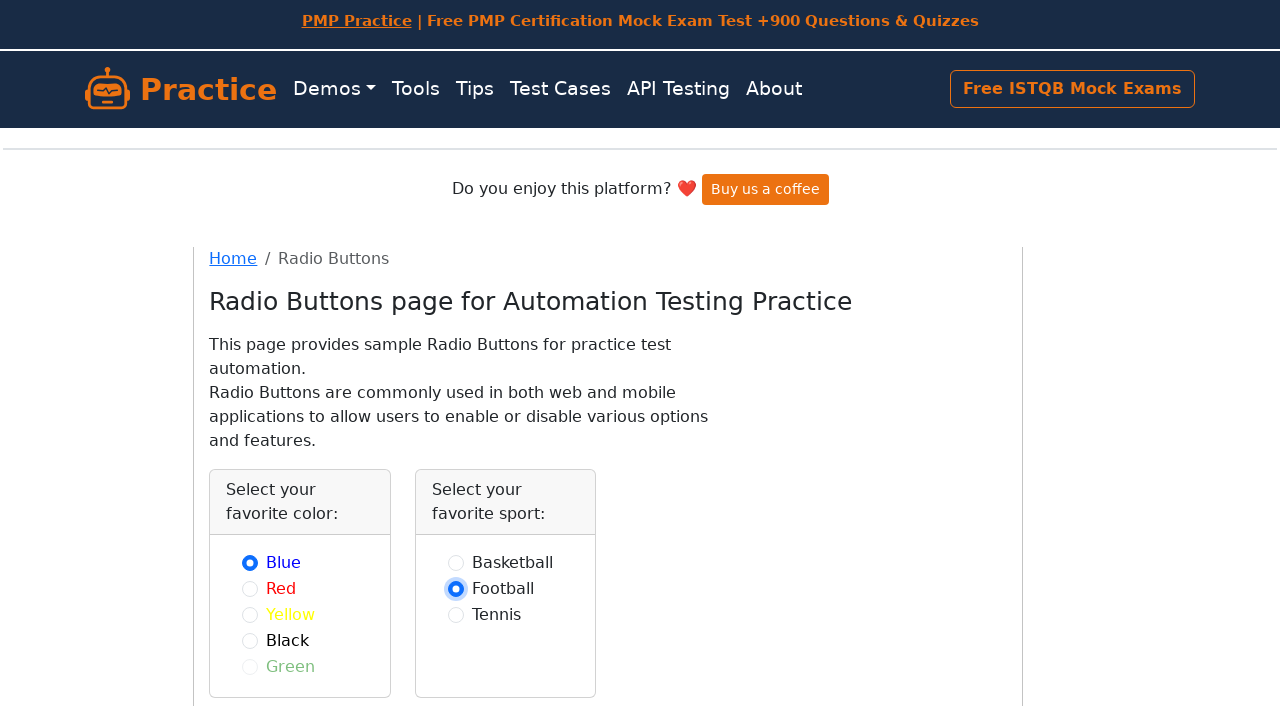

Selected tennis radio button at (456, 614) on input[name="sport"][value="tennis"]
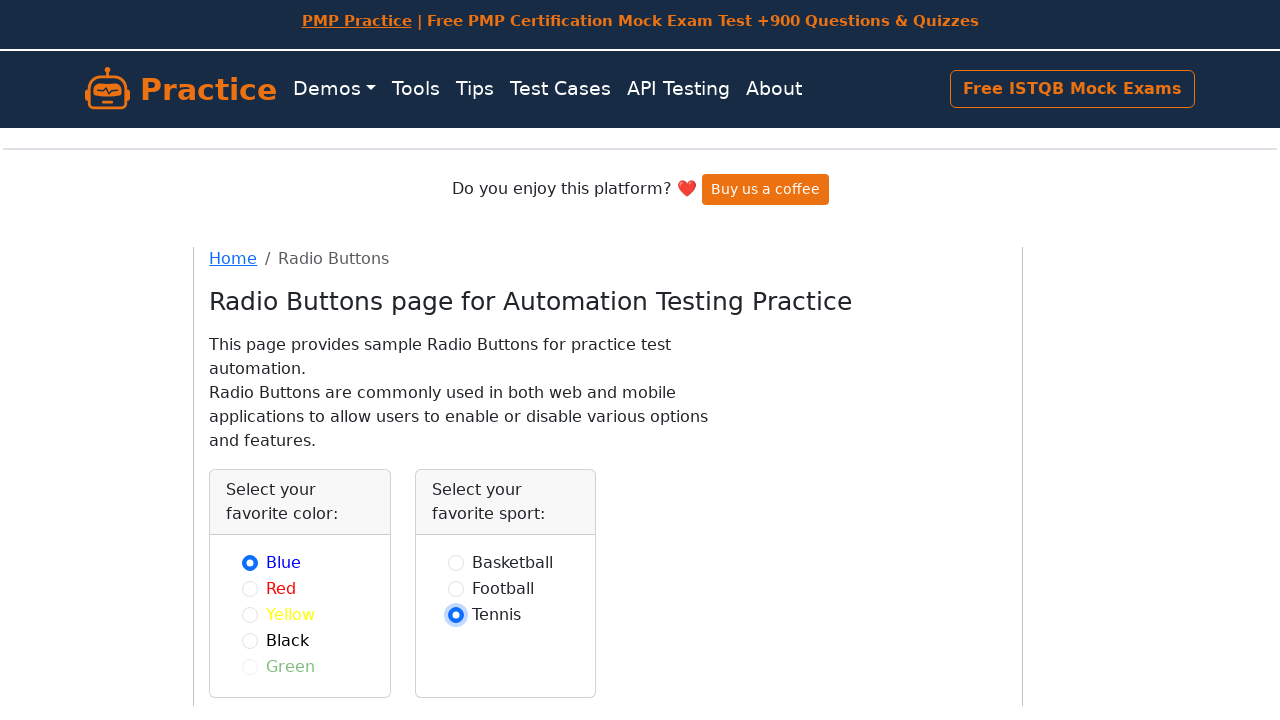

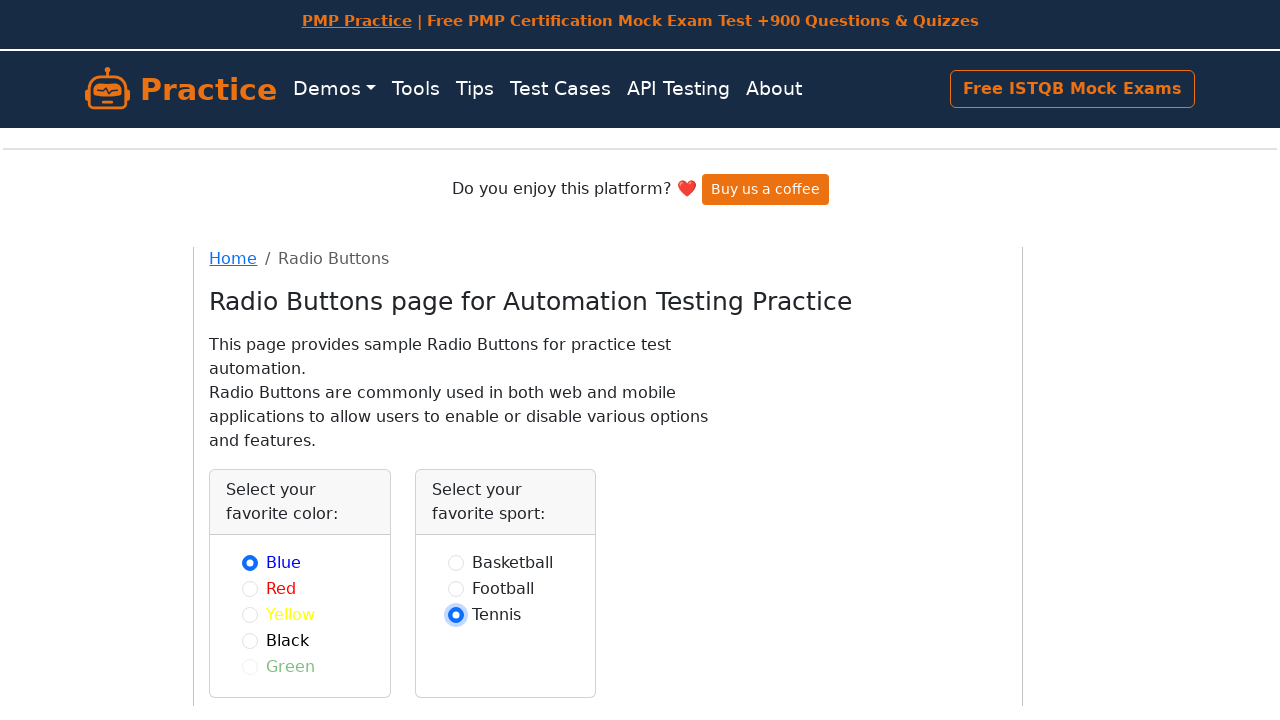